Tests jQuery UI autocomplete functionality by typing a character, navigating through suggestions with arrow keys, and selecting an option

Starting URL: http://jqueryui.com/autocomplete/

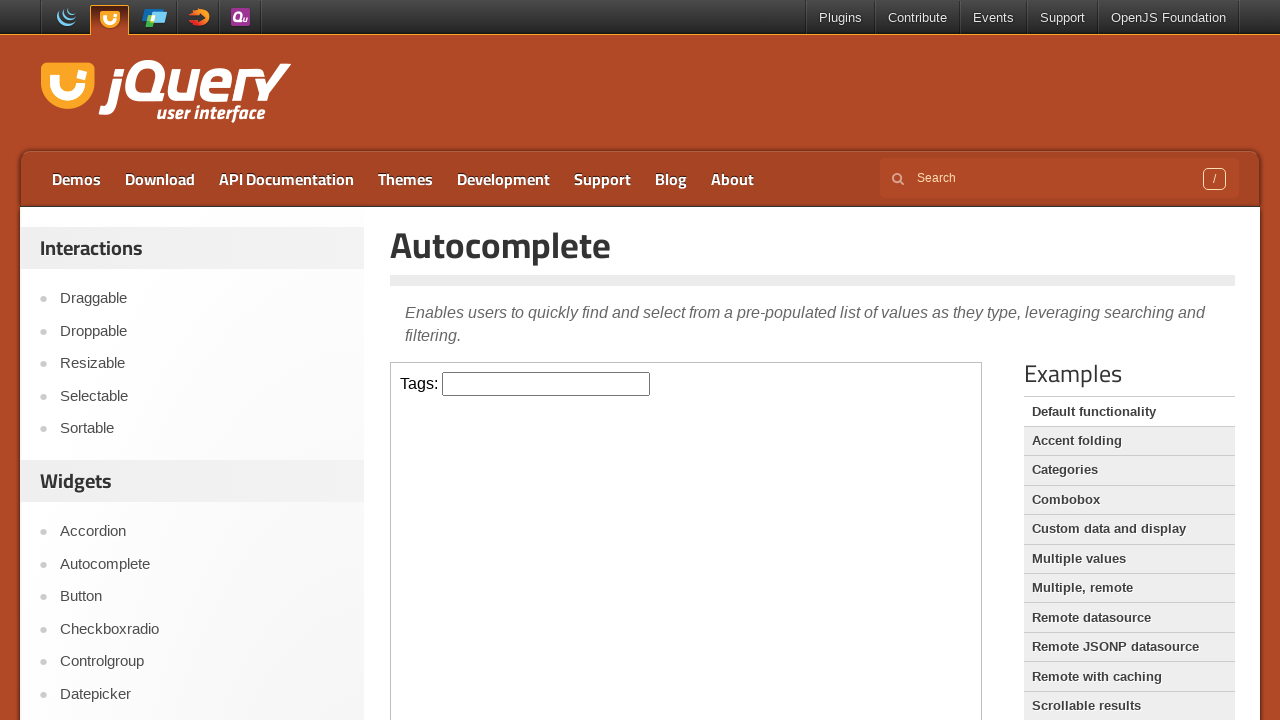

Located the iframe containing the autocomplete demo
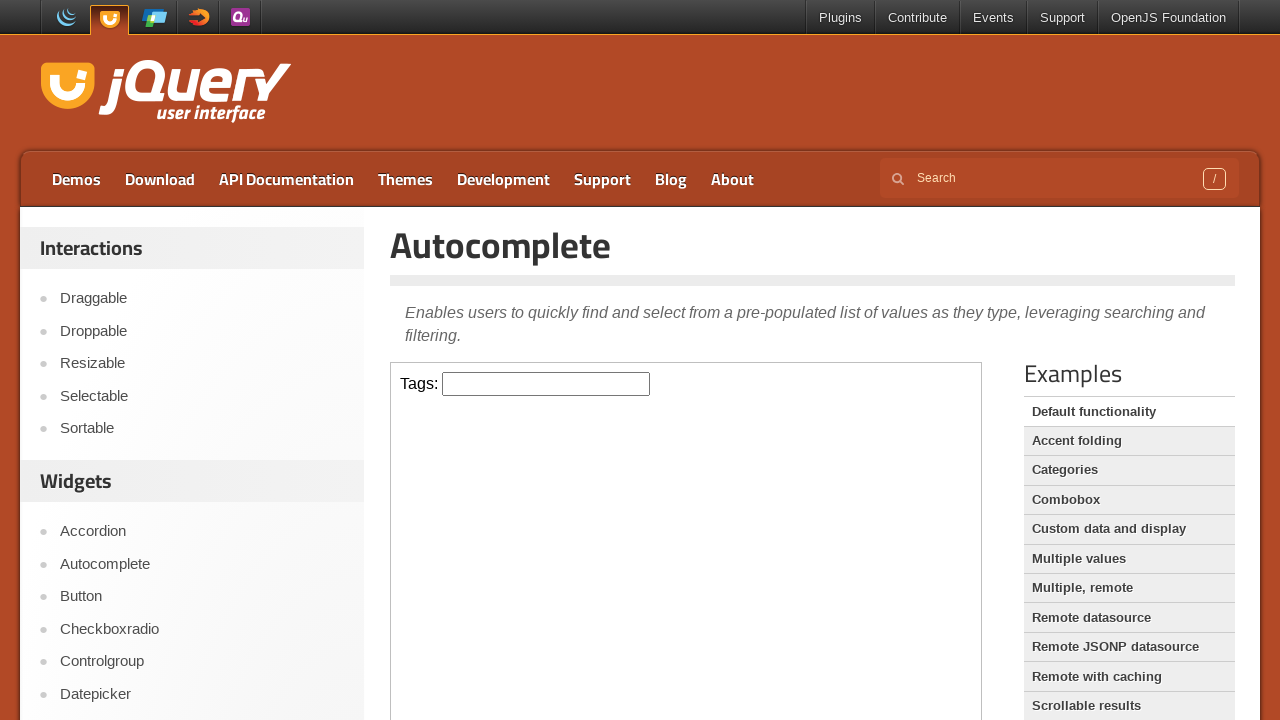

Typed 'a' in the autocomplete field on iframe >> nth=0 >> internal:control=enter-frame >> #tags
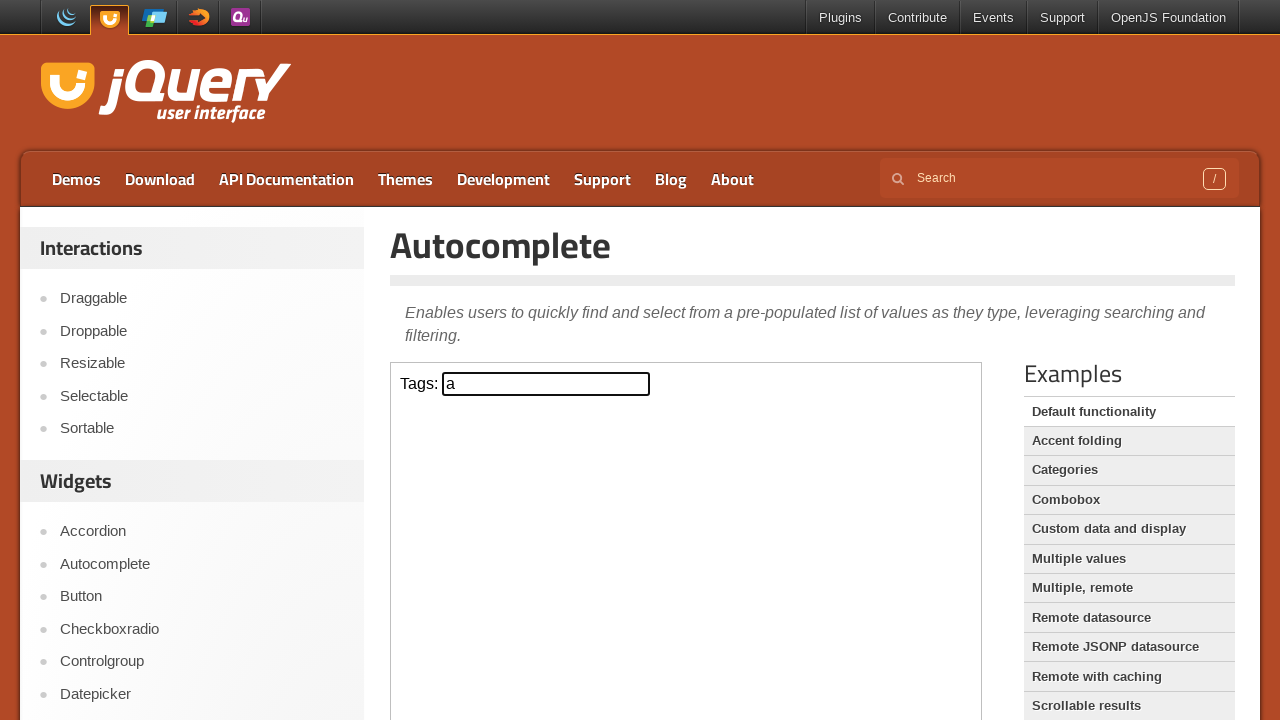

Autocomplete suggestions appeared
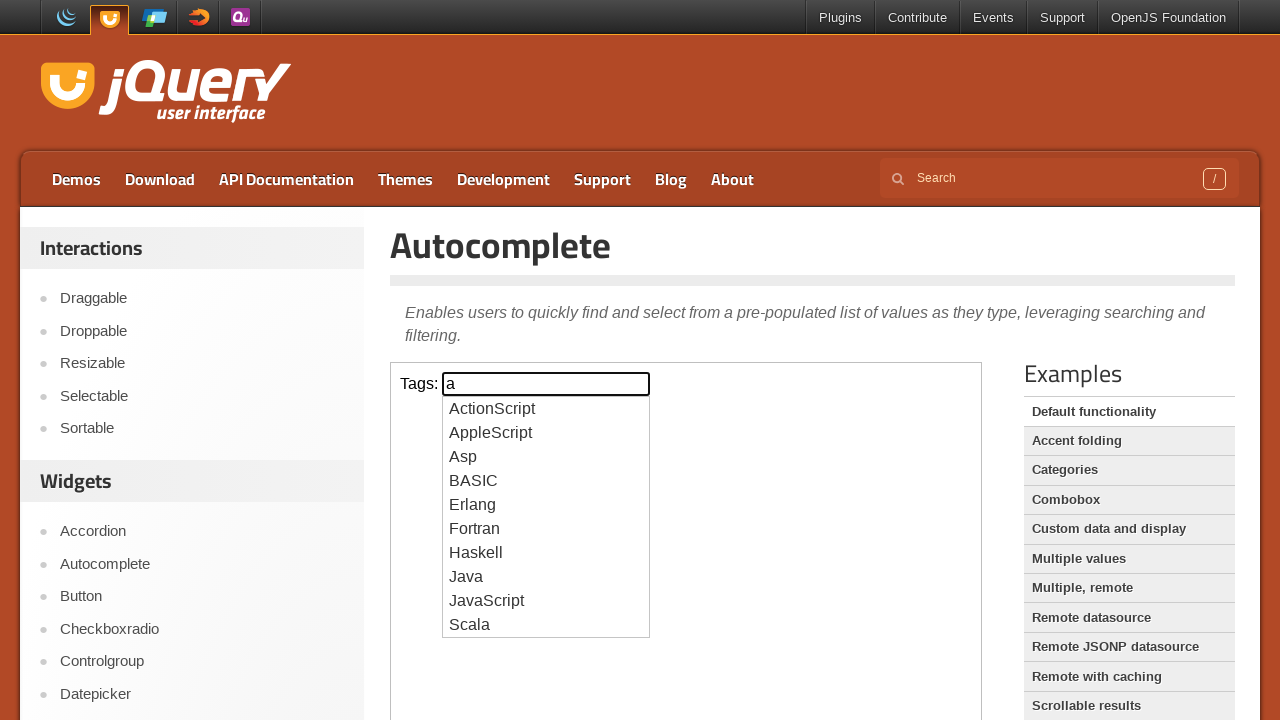

Retrieved 10 autocomplete suggestions
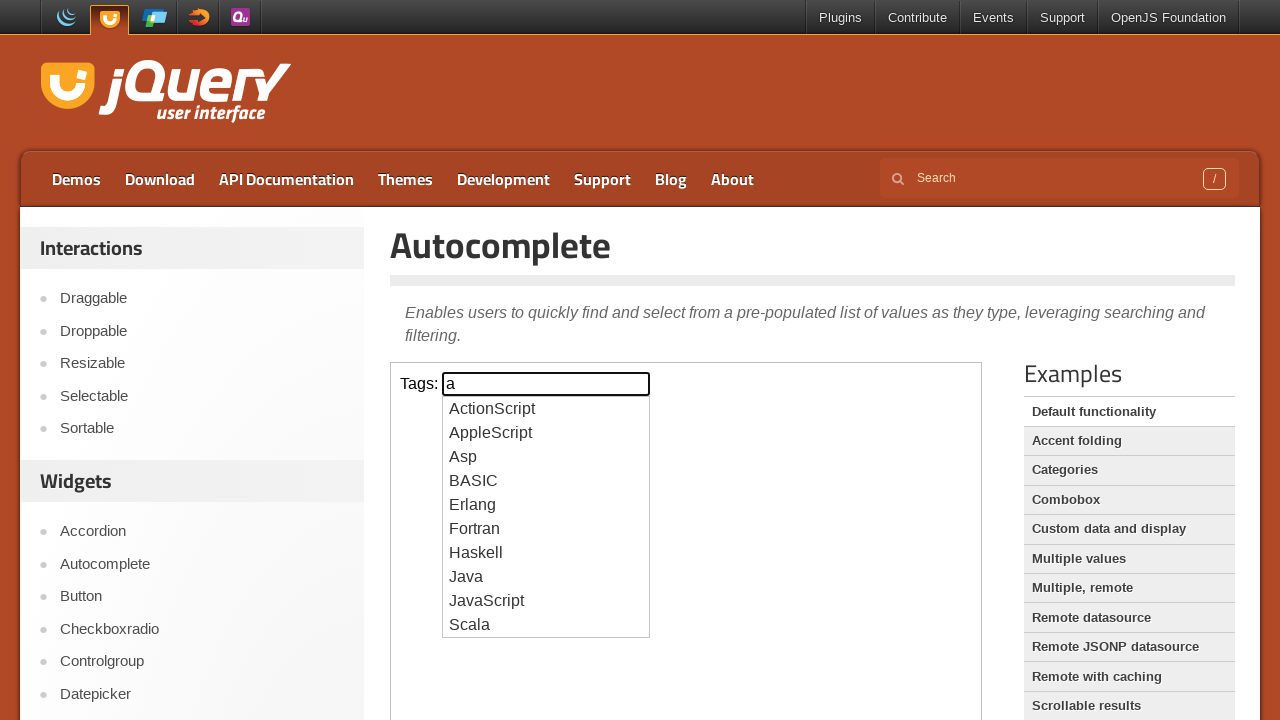

Pressed ArrowDown to navigate to next suggestion (iteration 1) on iframe >> nth=0 >> internal:control=enter-frame >> #tags
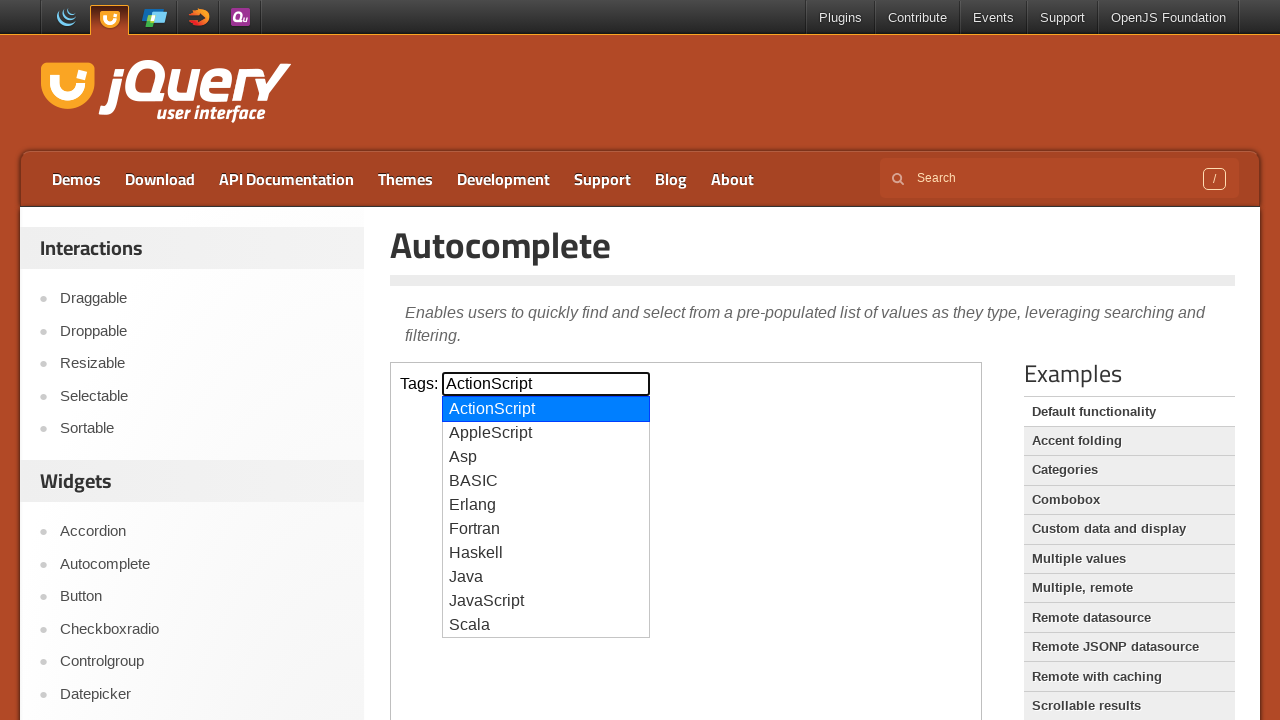

Waited 1 second for suggestion highlight to update
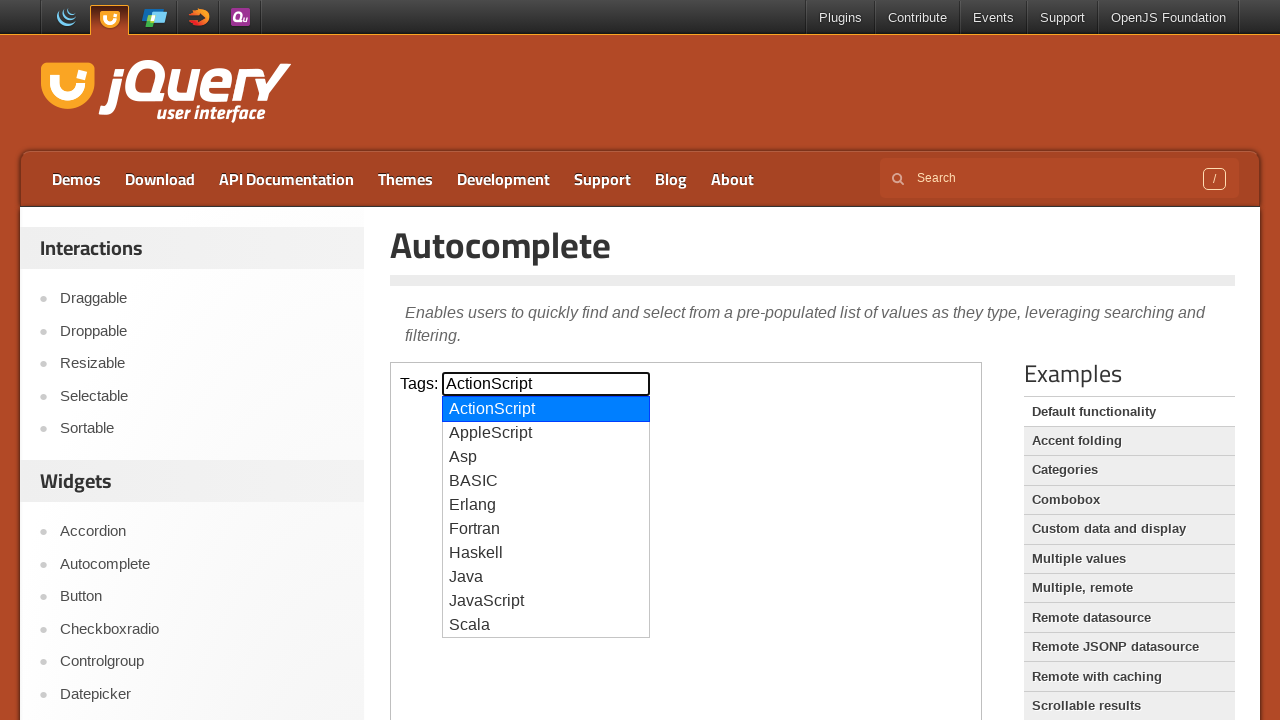

Pressed ArrowDown to navigate to next suggestion (iteration 2) on iframe >> nth=0 >> internal:control=enter-frame >> #tags
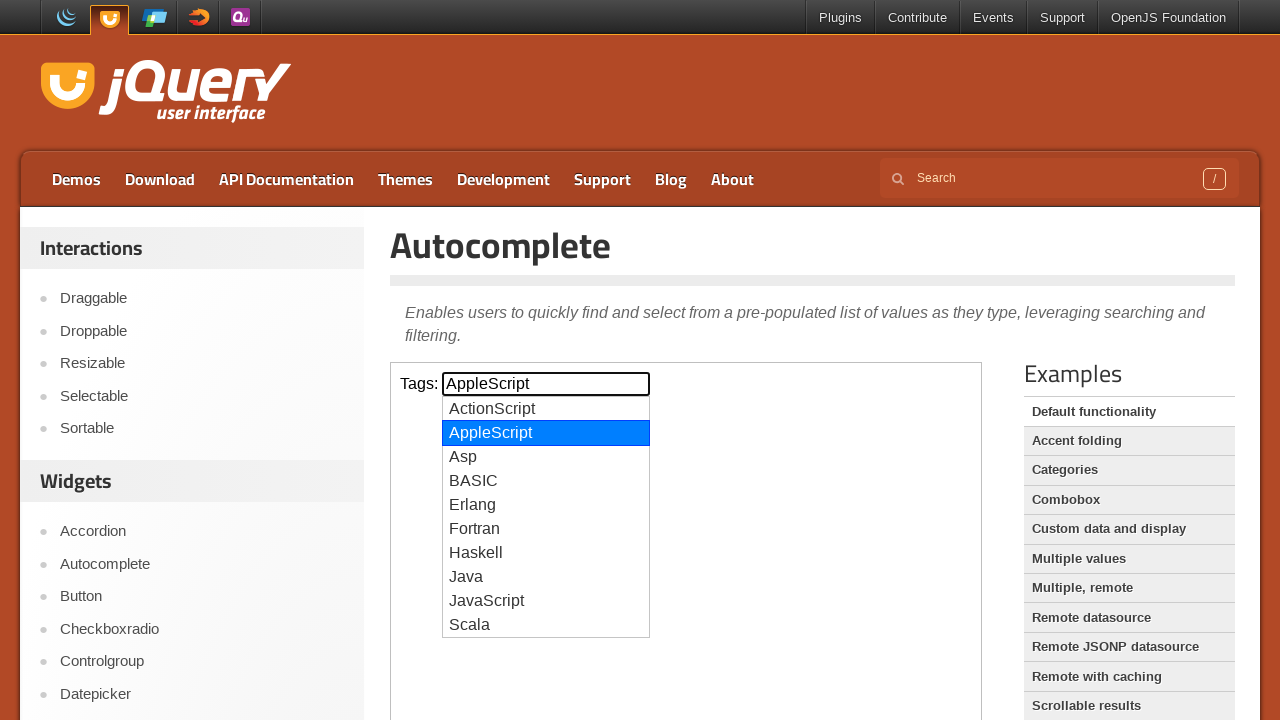

Waited 1 second for suggestion highlight to update
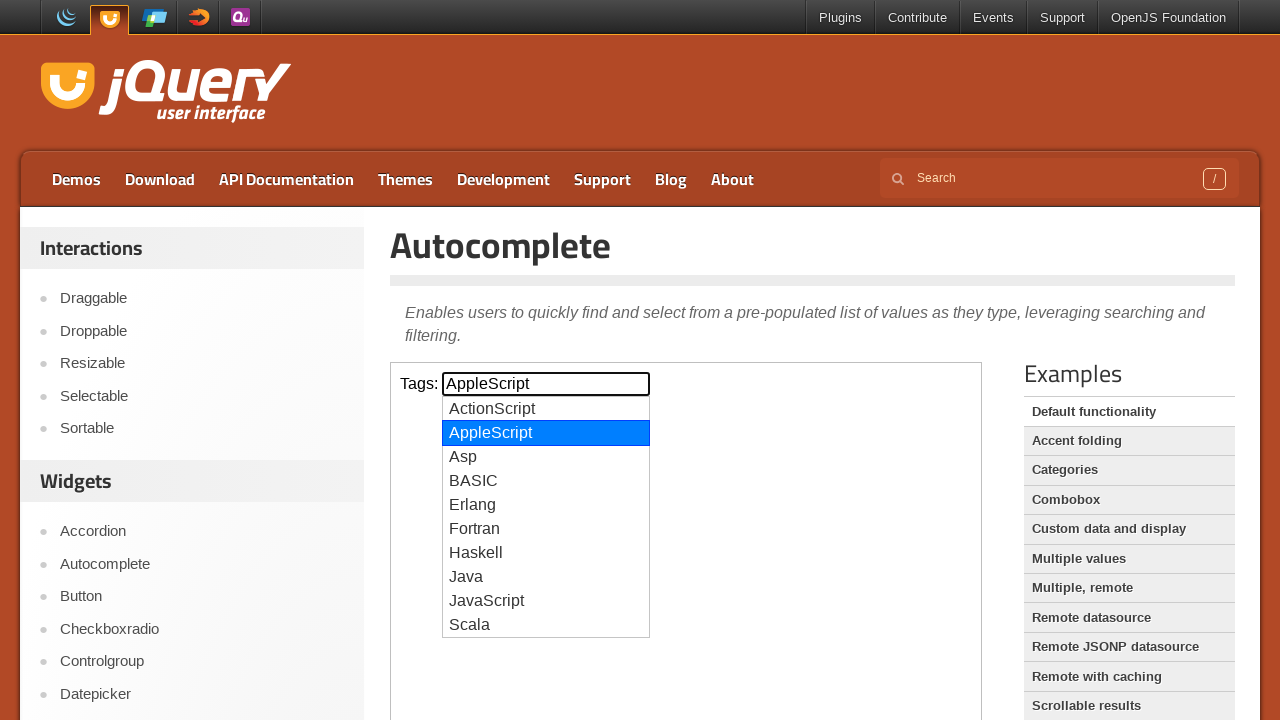

Pressed ArrowDown to navigate to next suggestion (iteration 3) on iframe >> nth=0 >> internal:control=enter-frame >> #tags
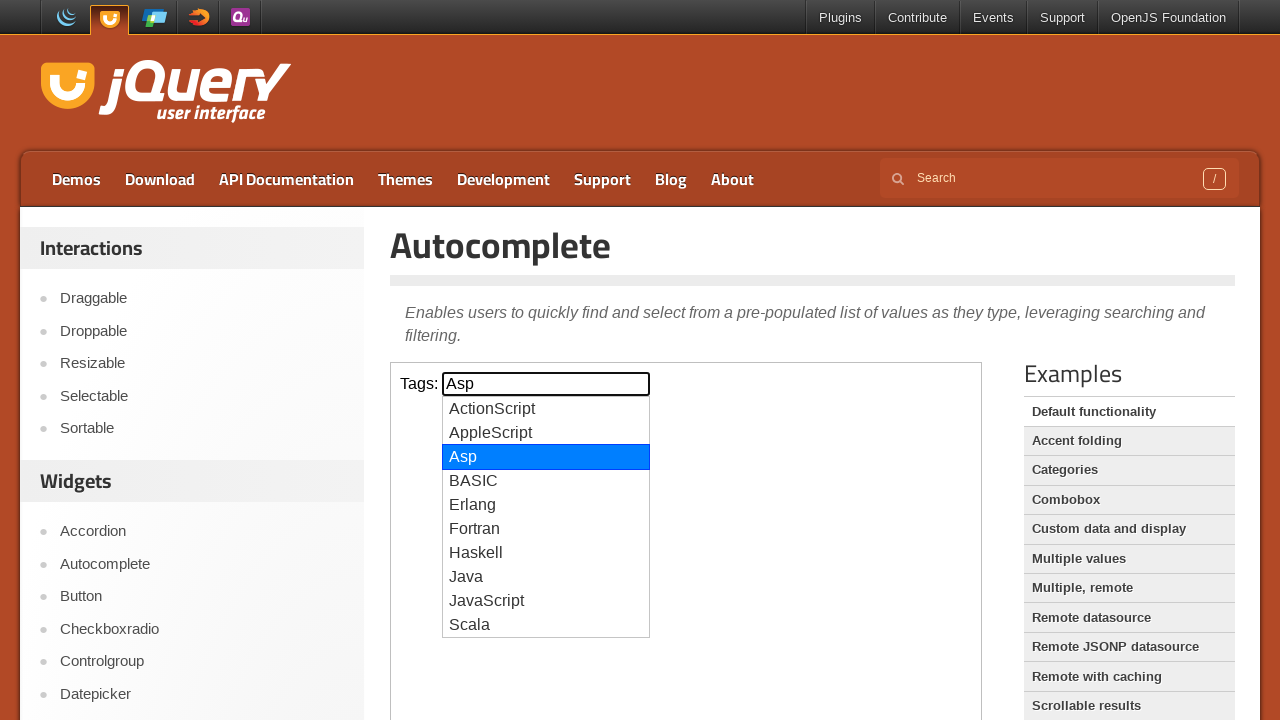

Waited 1 second for suggestion highlight to update
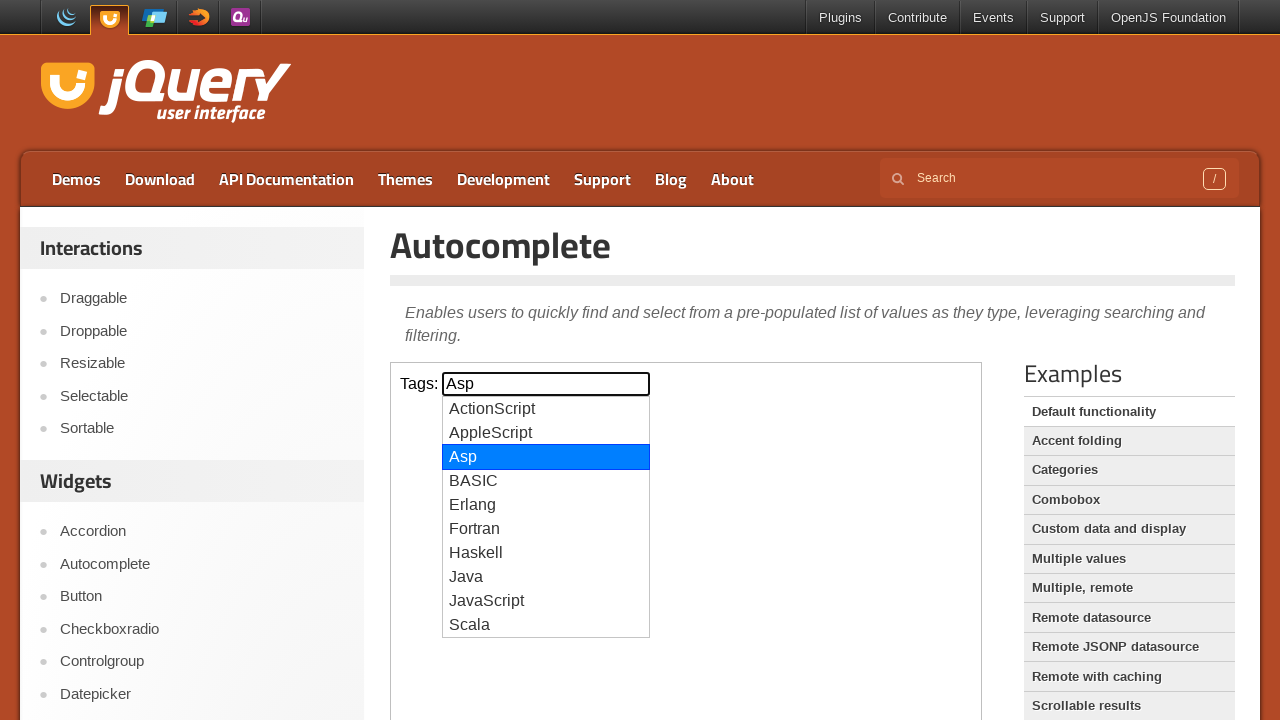

Pressed Enter to select the highlighted autocomplete suggestion on iframe >> nth=0 >> internal:control=enter-frame >> #tags
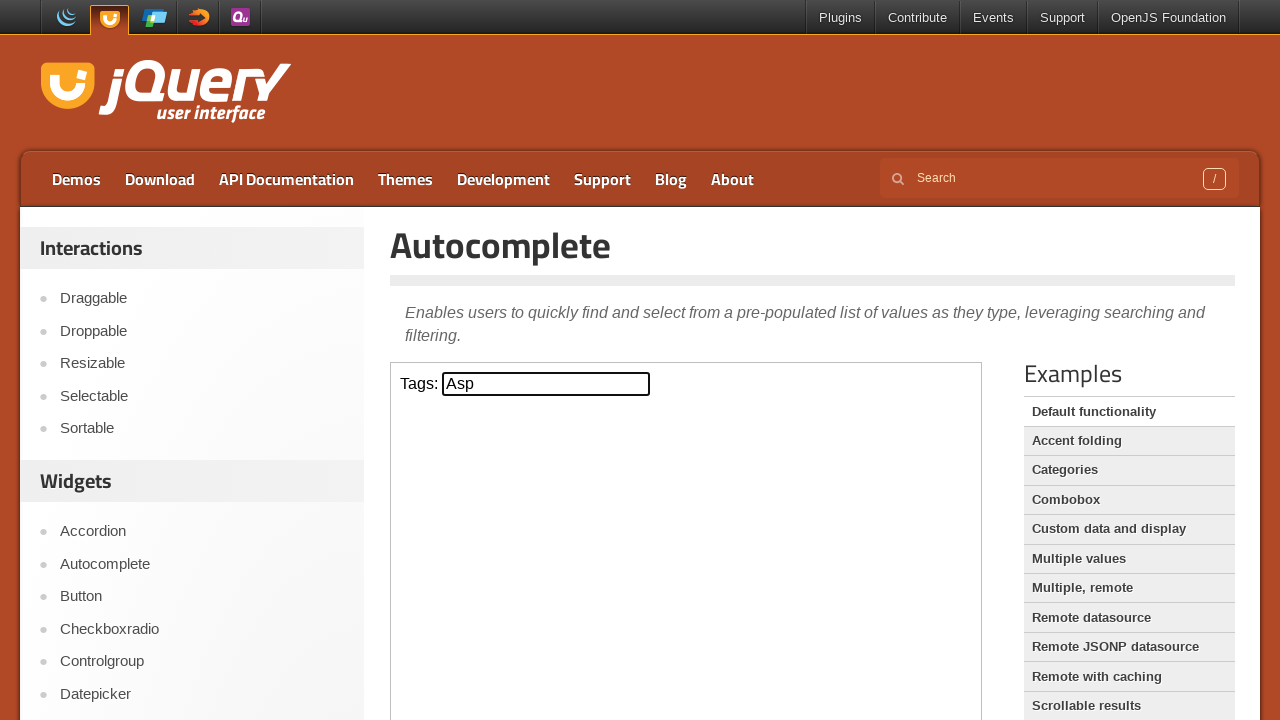

Waited 4 seconds for final page state to settle
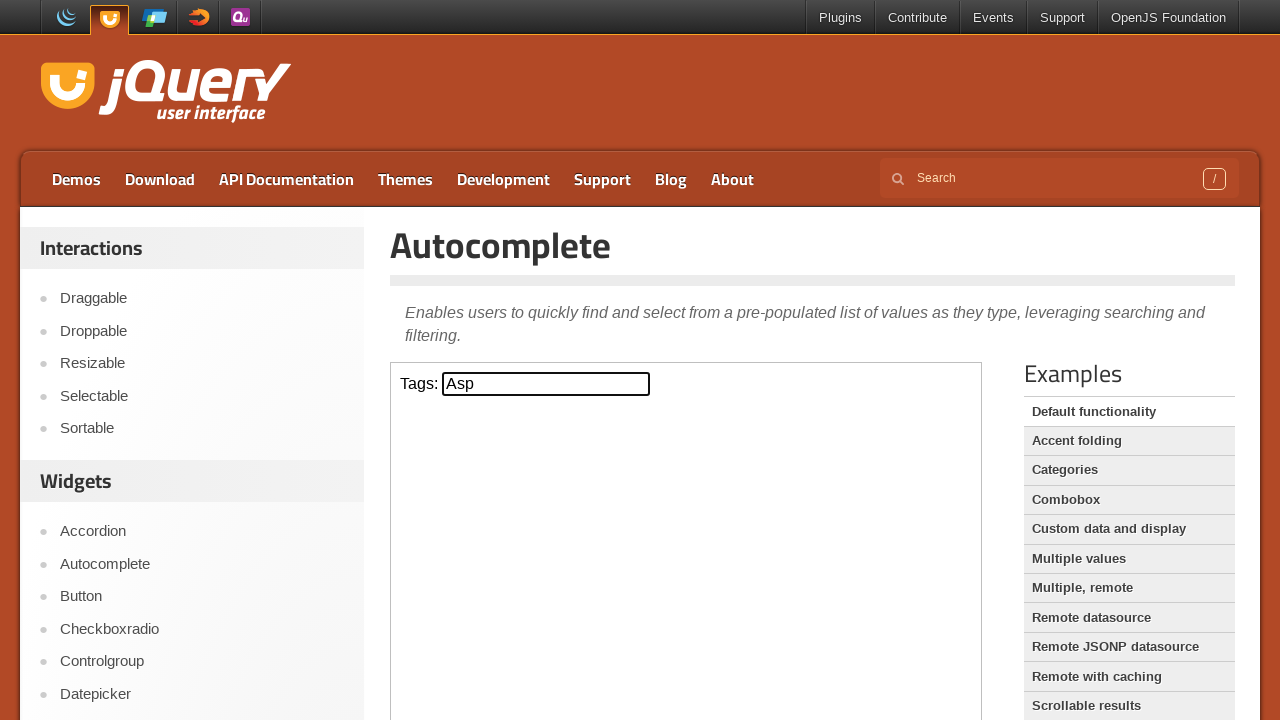

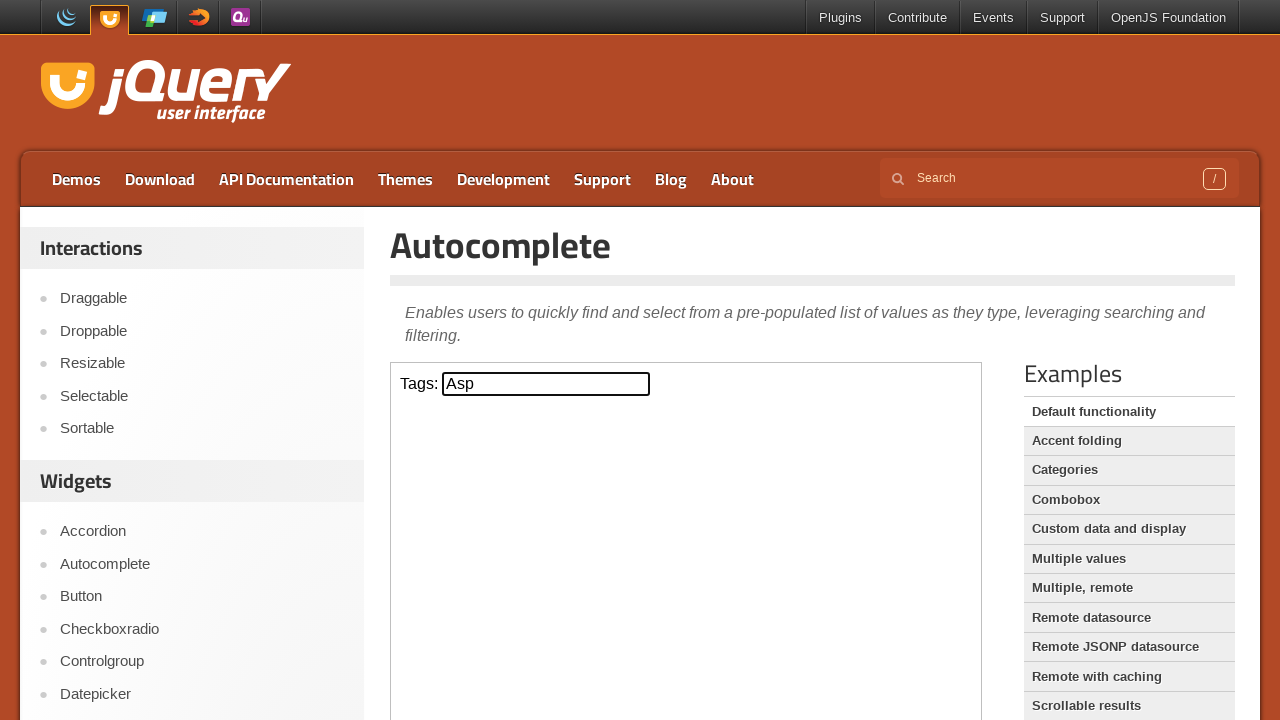